Tests error handling for non-existing email address by submitting a valid but non-registered email

Starting URL: https://atlas-web-qa.azurewebsites.net/

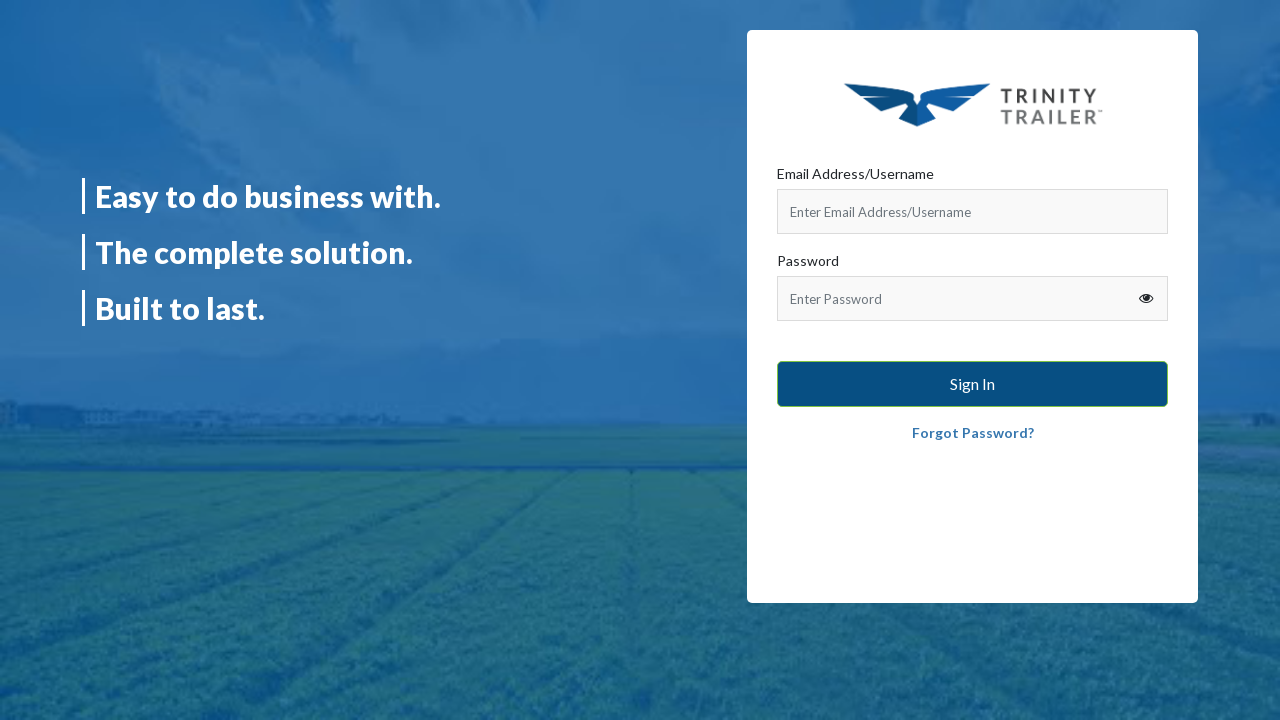

Clicked 'Forgot Password?' link at (972, 433) on xpath=//a[text()='Forgot Password?']
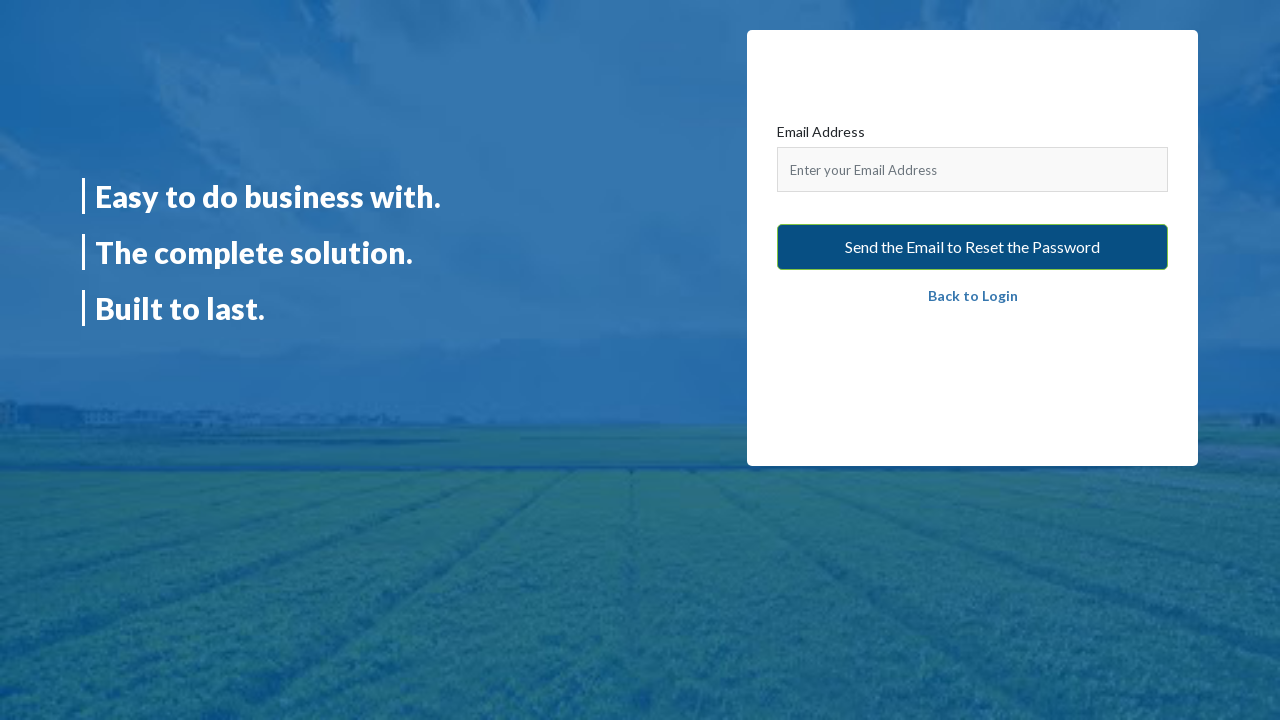

Entered non-registered email address 'nonexistent234@yopmail.com' on [placeholder='Enter your Email Address']
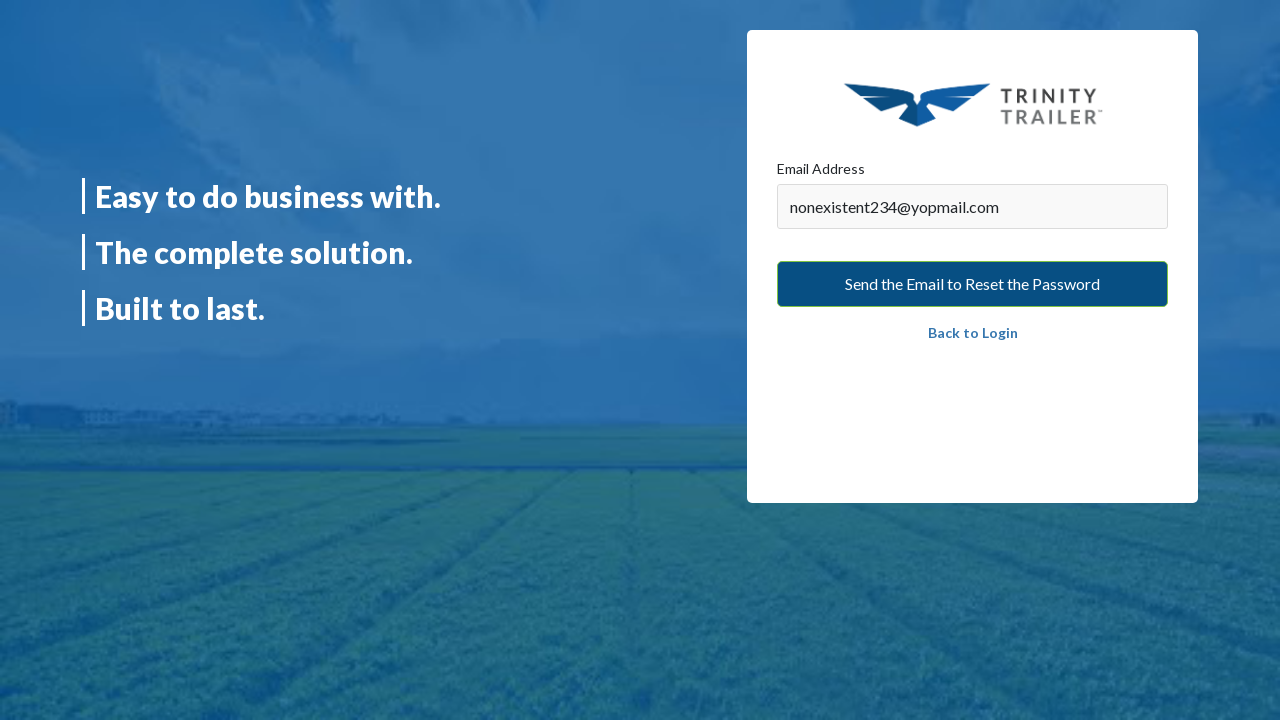

Clicked 'Send the Email to Reset the Password' submit button at (972, 284) on xpath=//button[text()=' Send the Email to Reset the Password ']
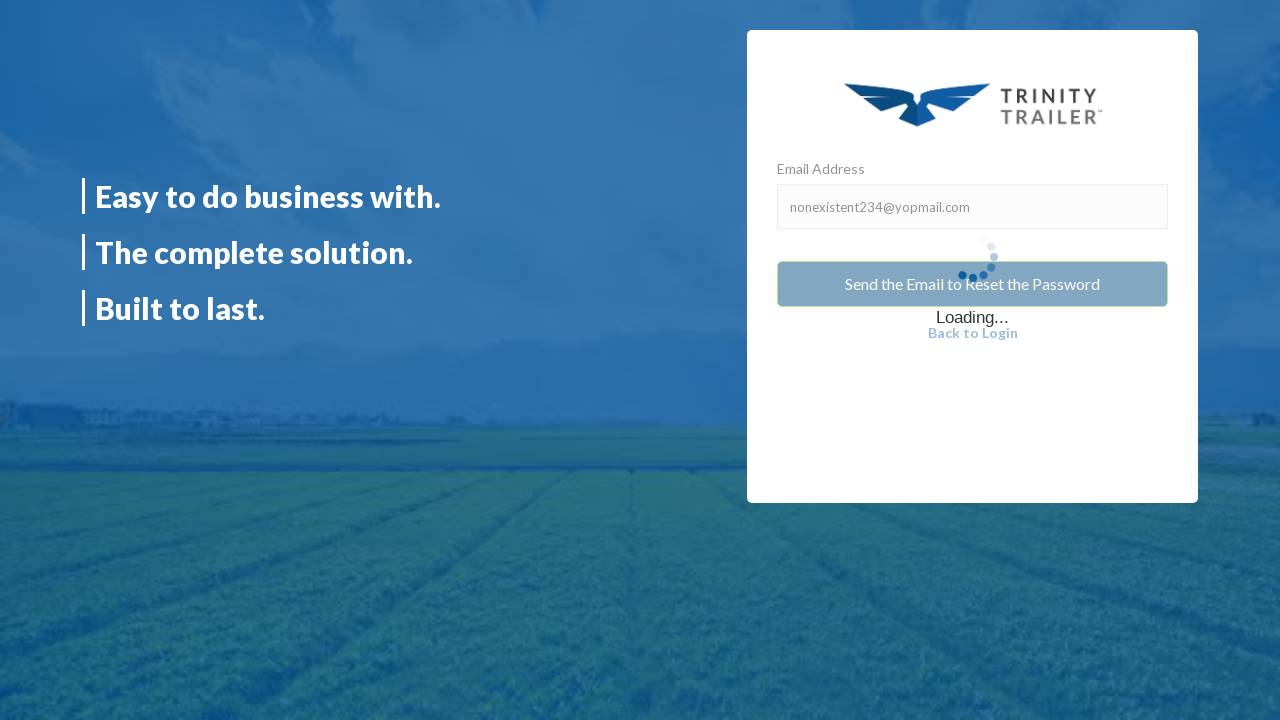

ERROR message appeared
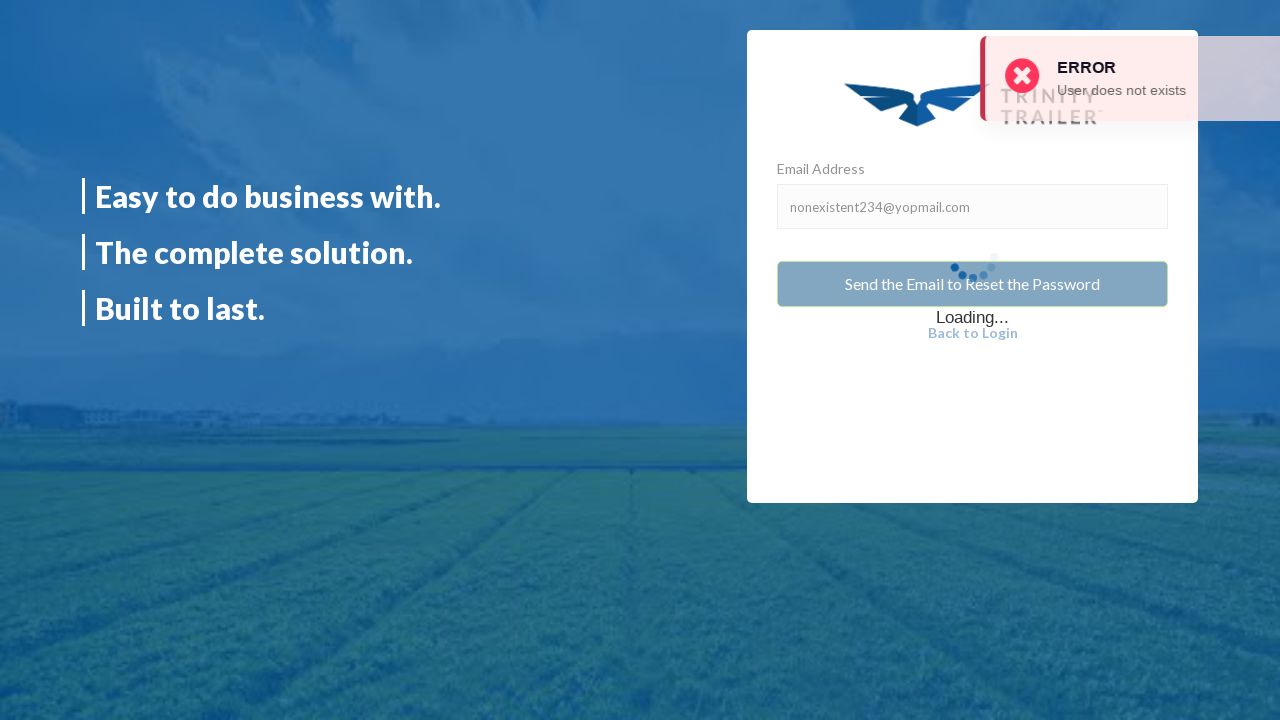

Error message 'User does not exists' displayed confirming non-existing email validation
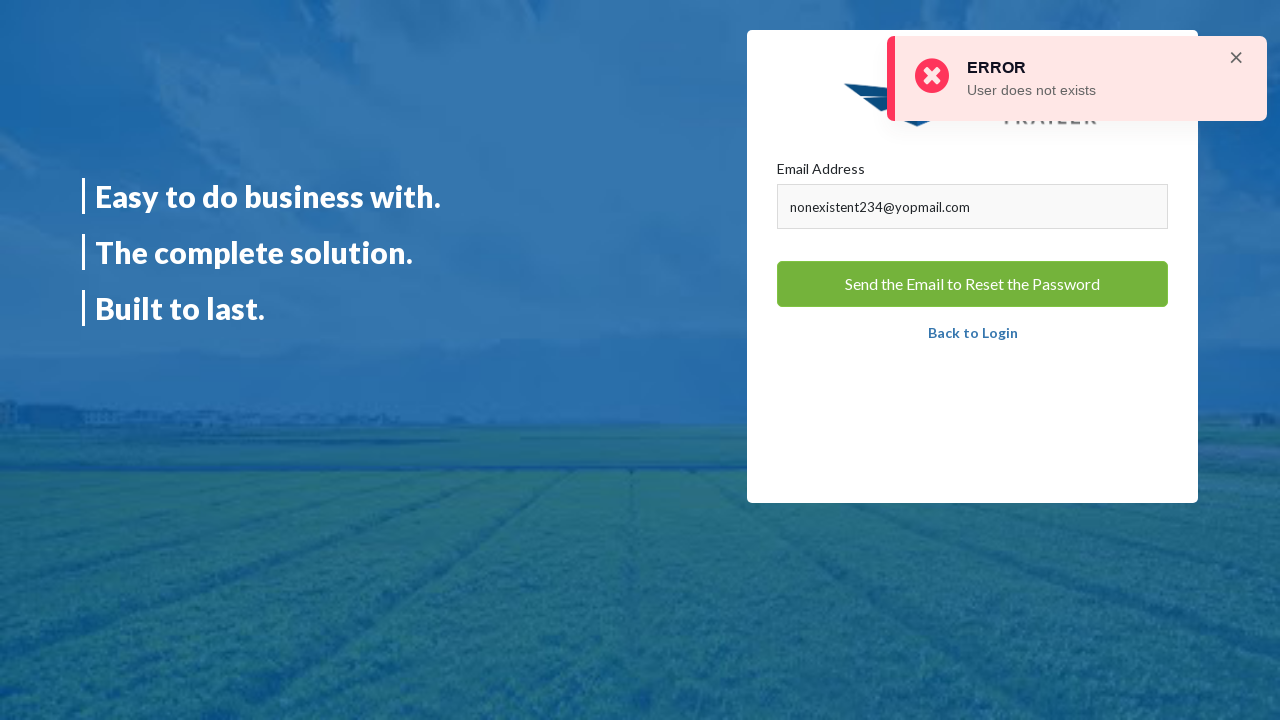

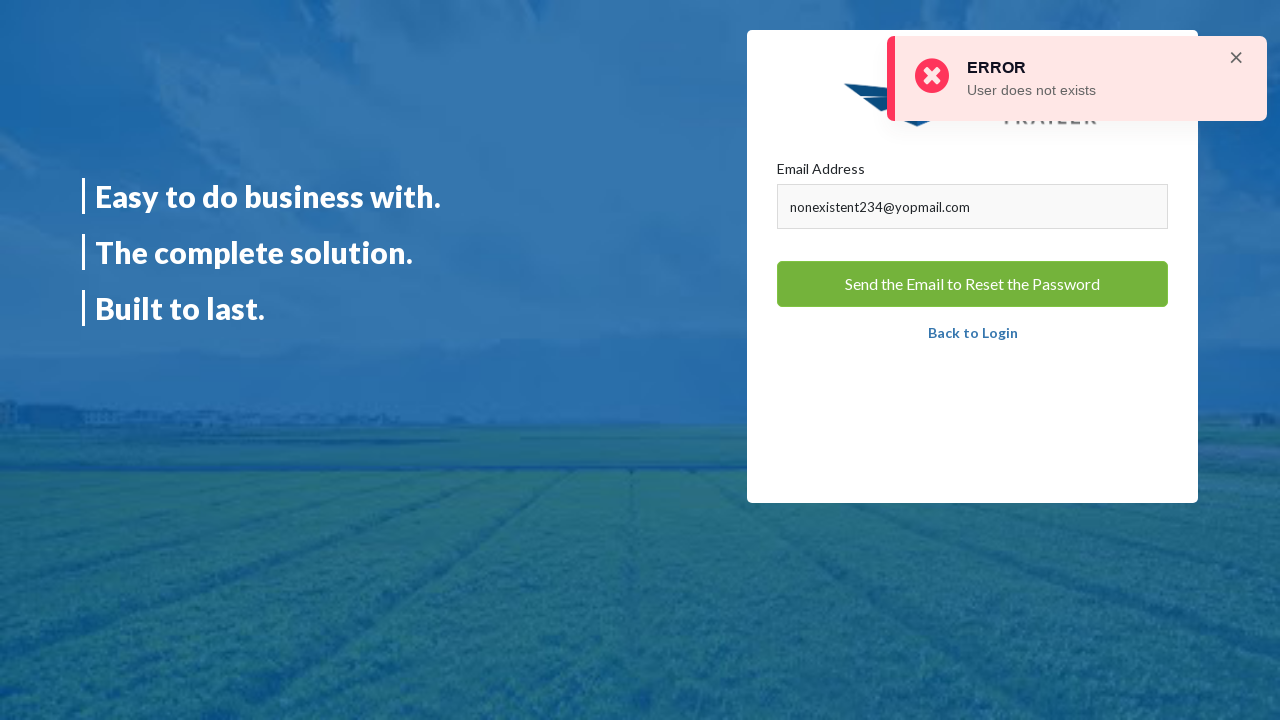